Tests the Personal Notes feature by adding multiple notes with titles and content, then uses the search functionality to filter notes by title.

Starting URL: https://material.playwrightvn.com/

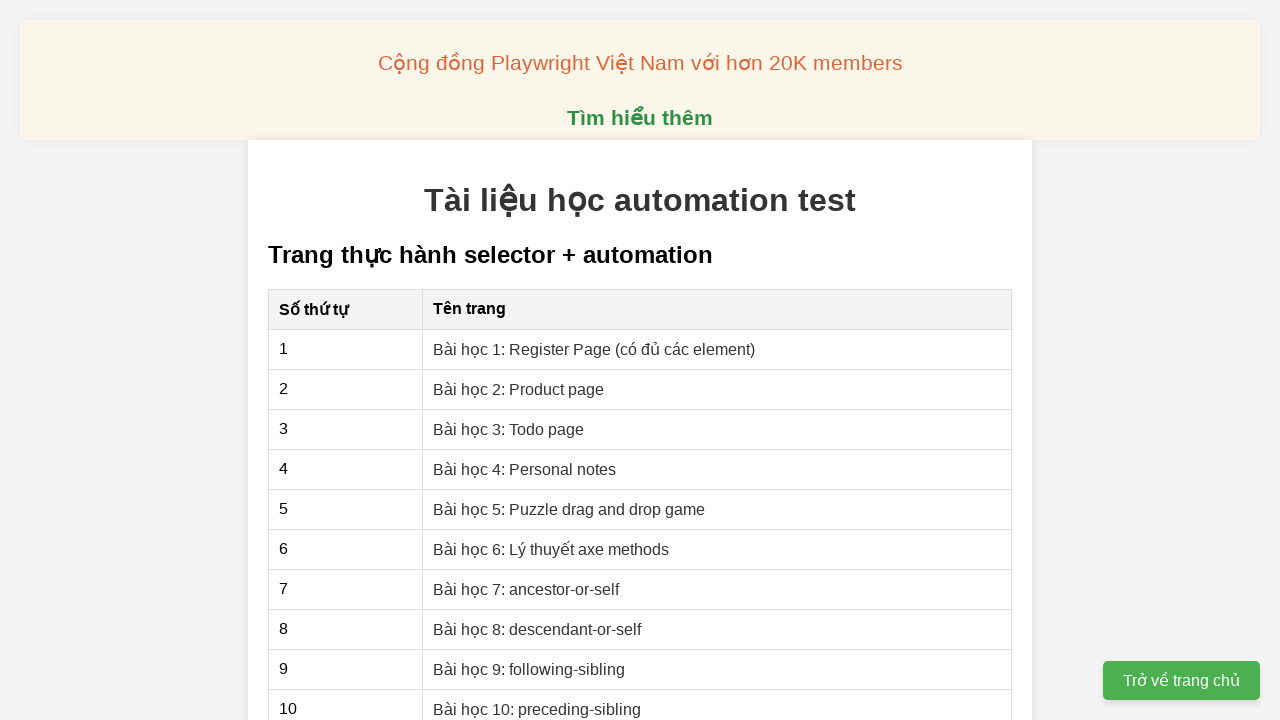

Clicked on Personal notes link at (525, 469) on xpath=//a[contains(text(),'Personal notes')]
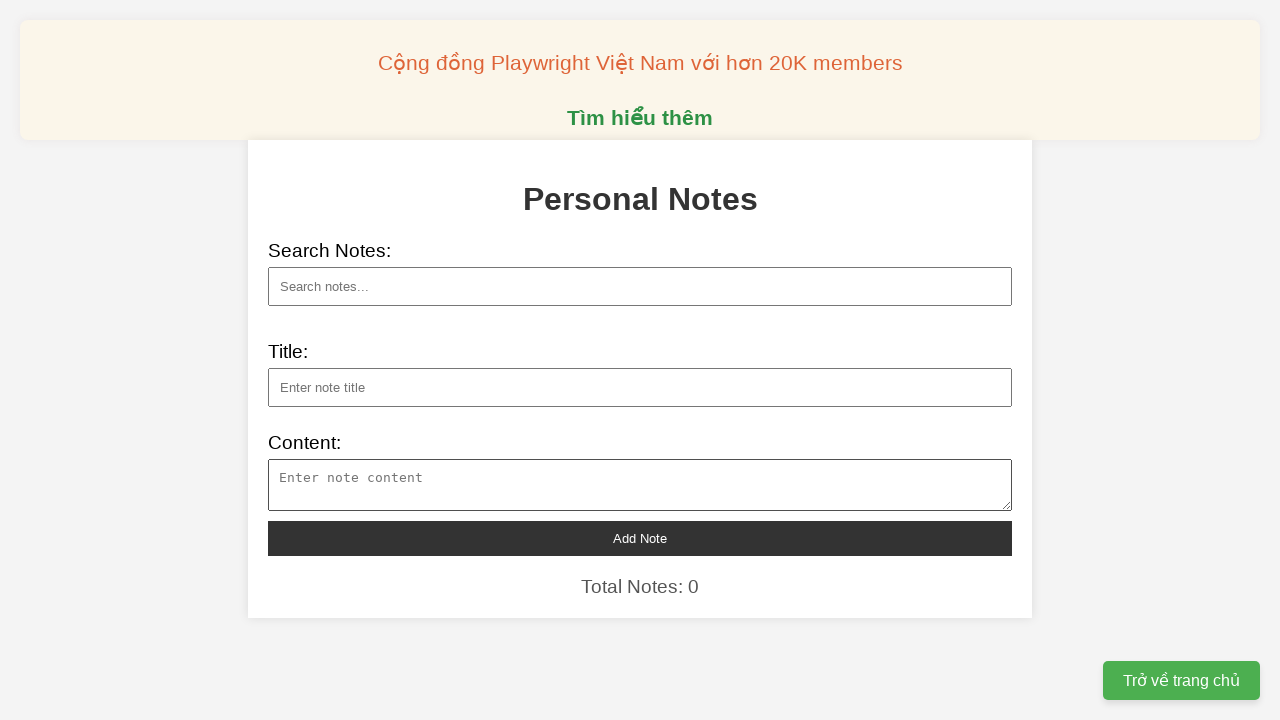

Filled first note title with 'Tech News Article 1' on xpath=//input[@id='note-title']
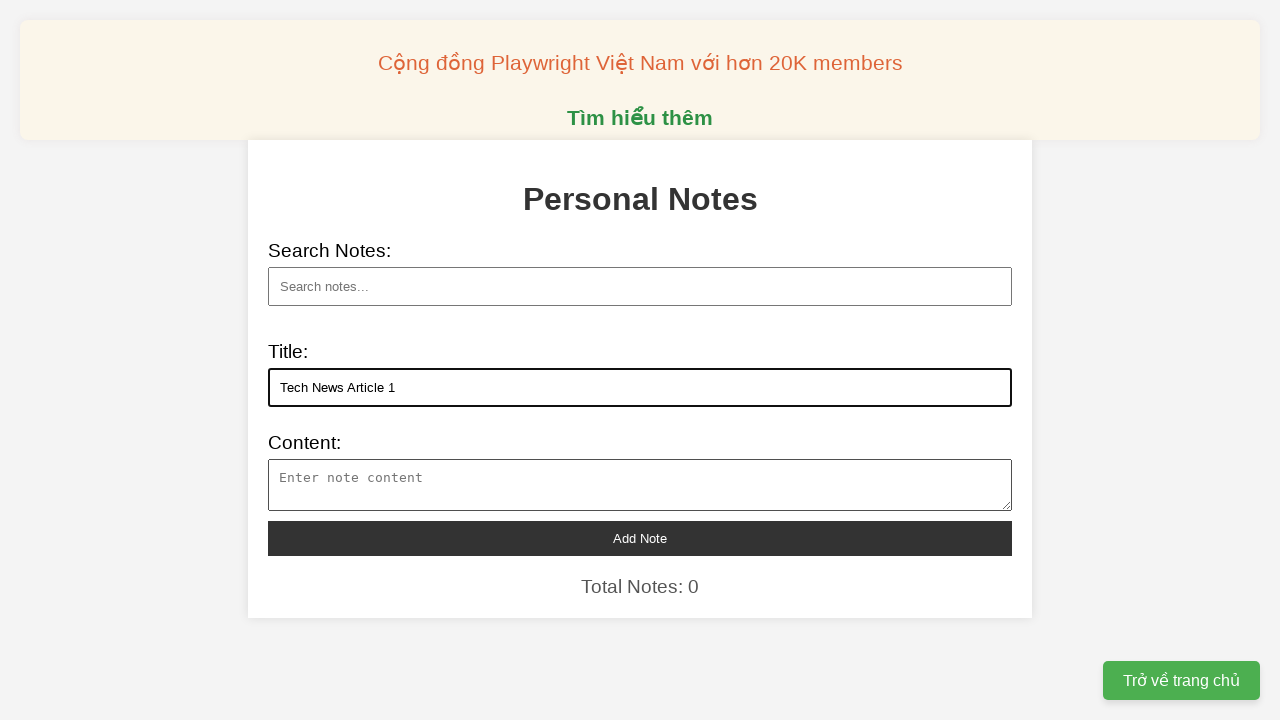

Filled first note content with technology news article text on xpath=//textarea[@id='note-content']
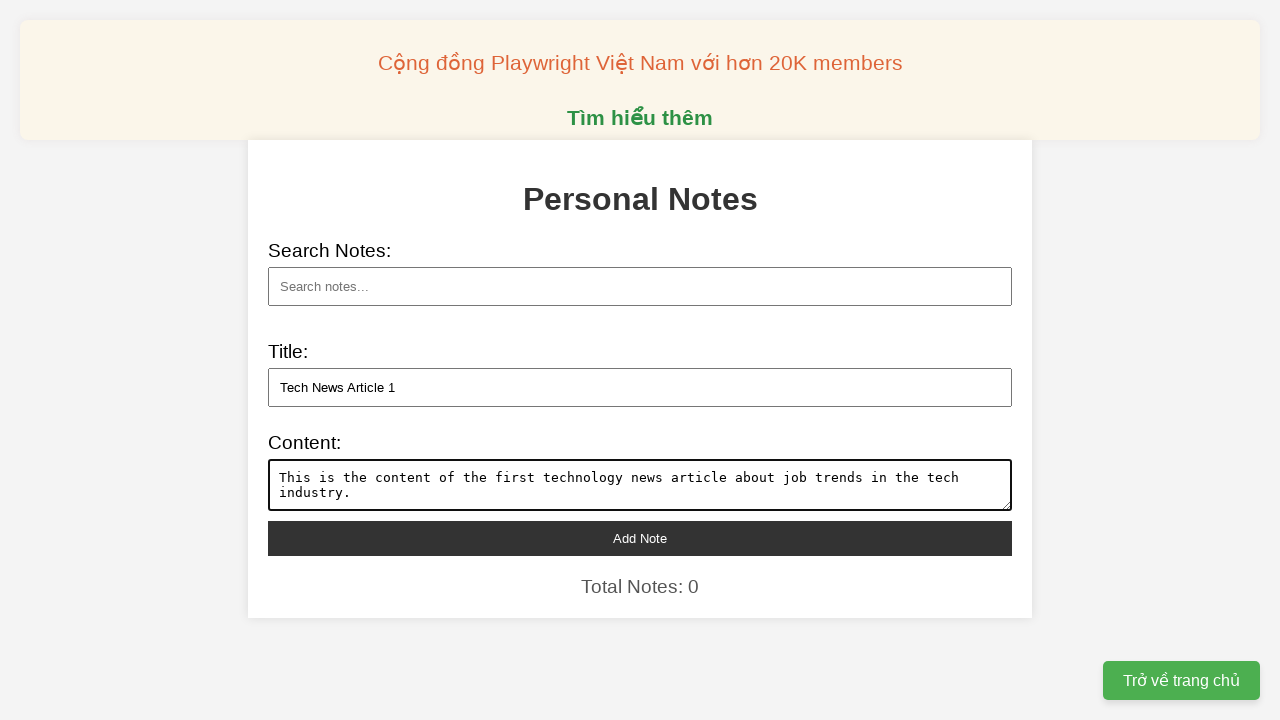

Clicked add note button to create first note at (640, 538) on xpath=//button[@id='add-note']
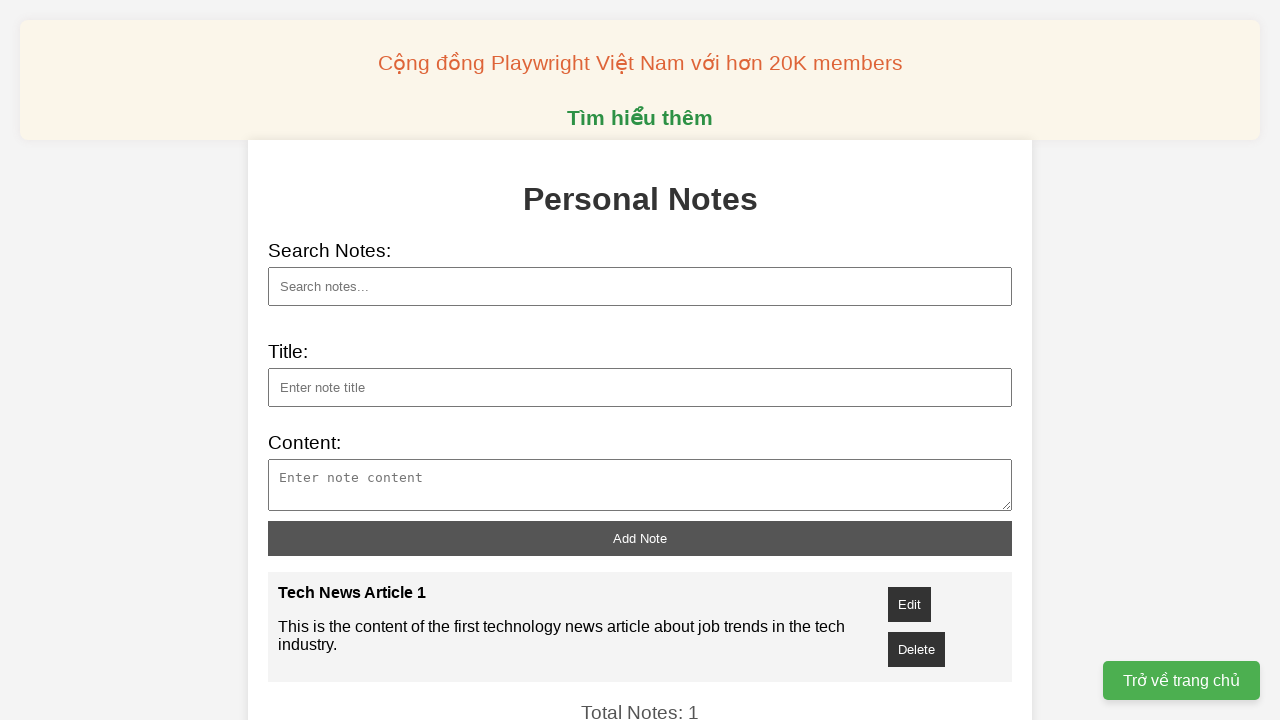

Filled second note title with 'Money Saving Tips' on xpath=//input[@id='note-title']
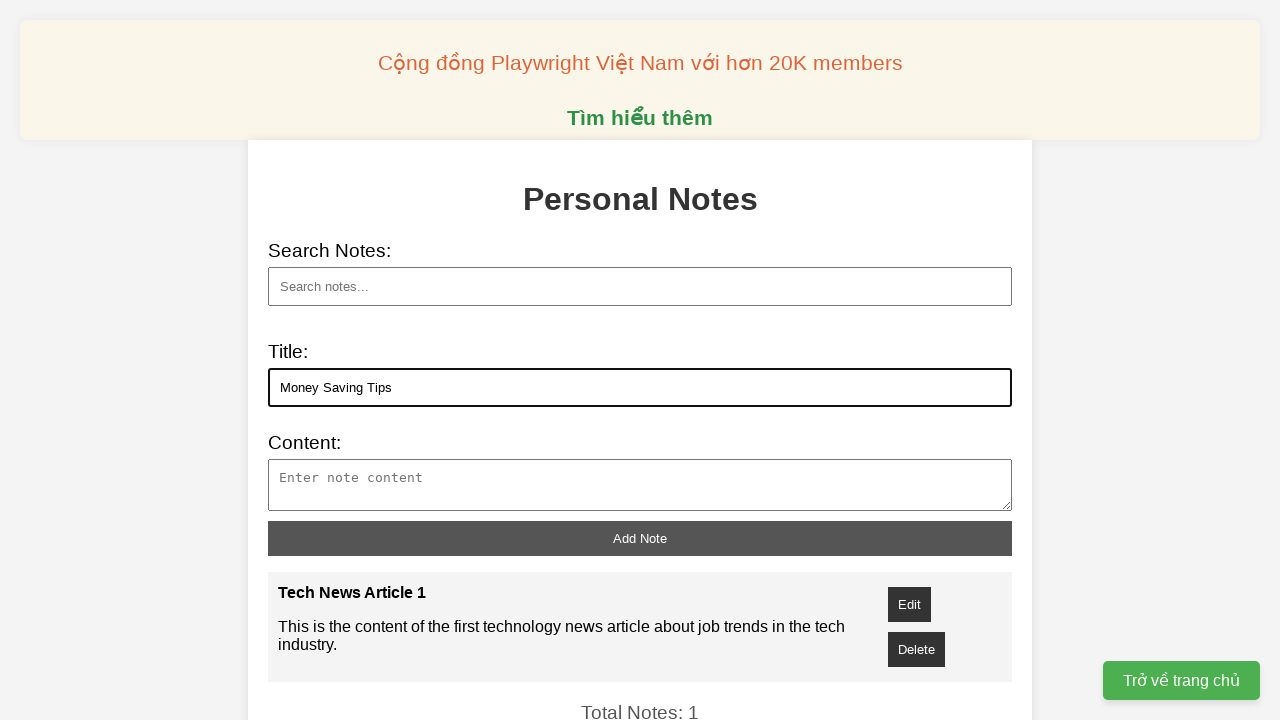

Filled second note content with money saving tips text on xpath=//textarea[@id='note-content']
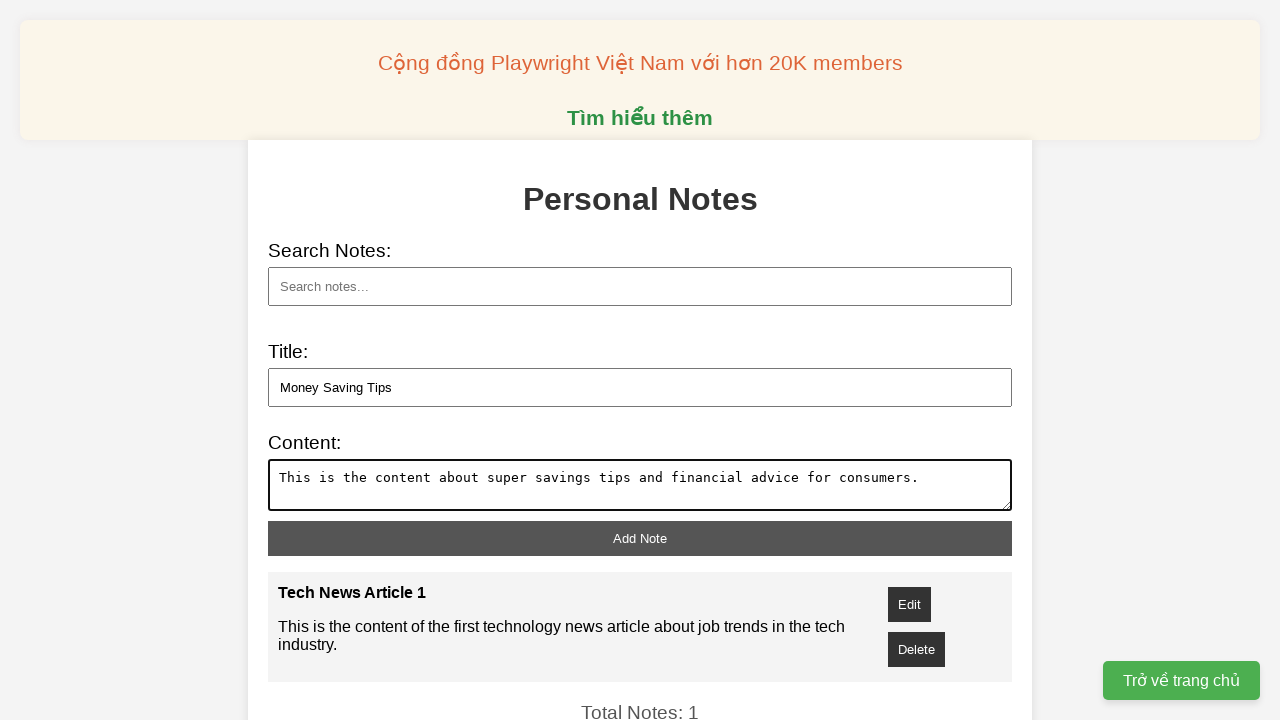

Clicked add note button to create second note at (640, 538) on xpath=//button[@id='add-note']
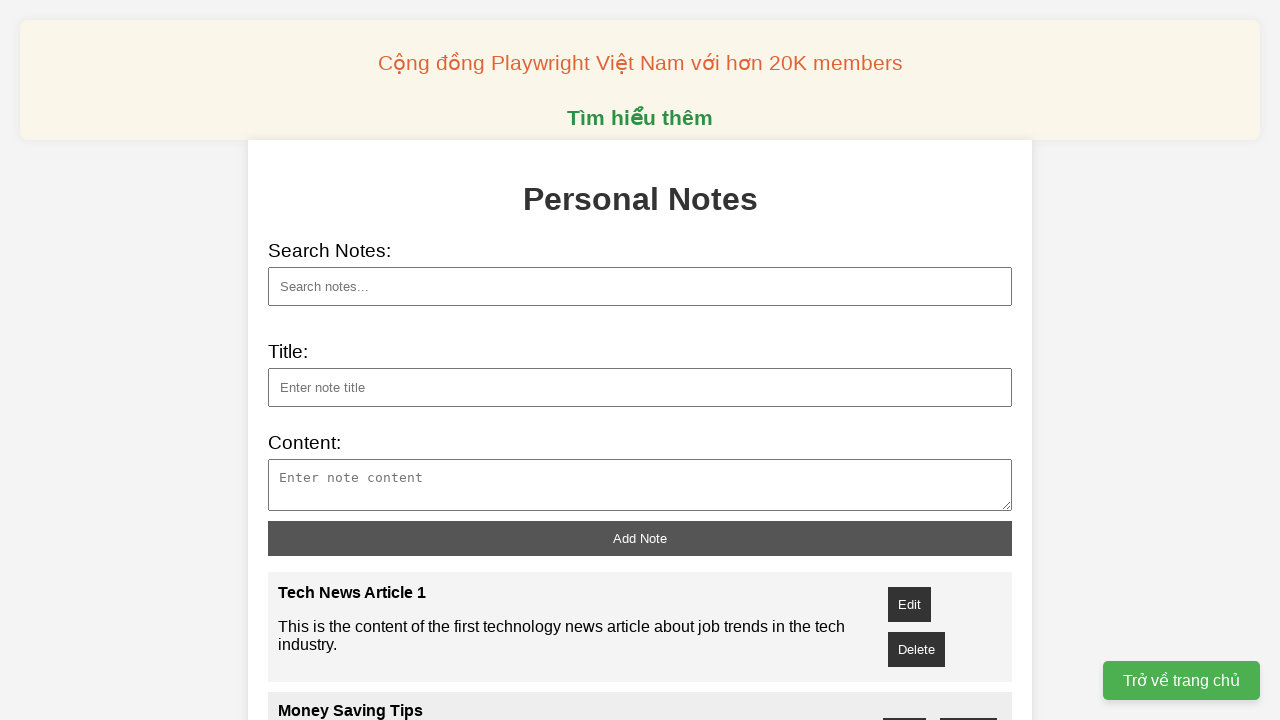

Filled third note title with 'Windows 10 Update' on xpath=//input[@id='note-title']
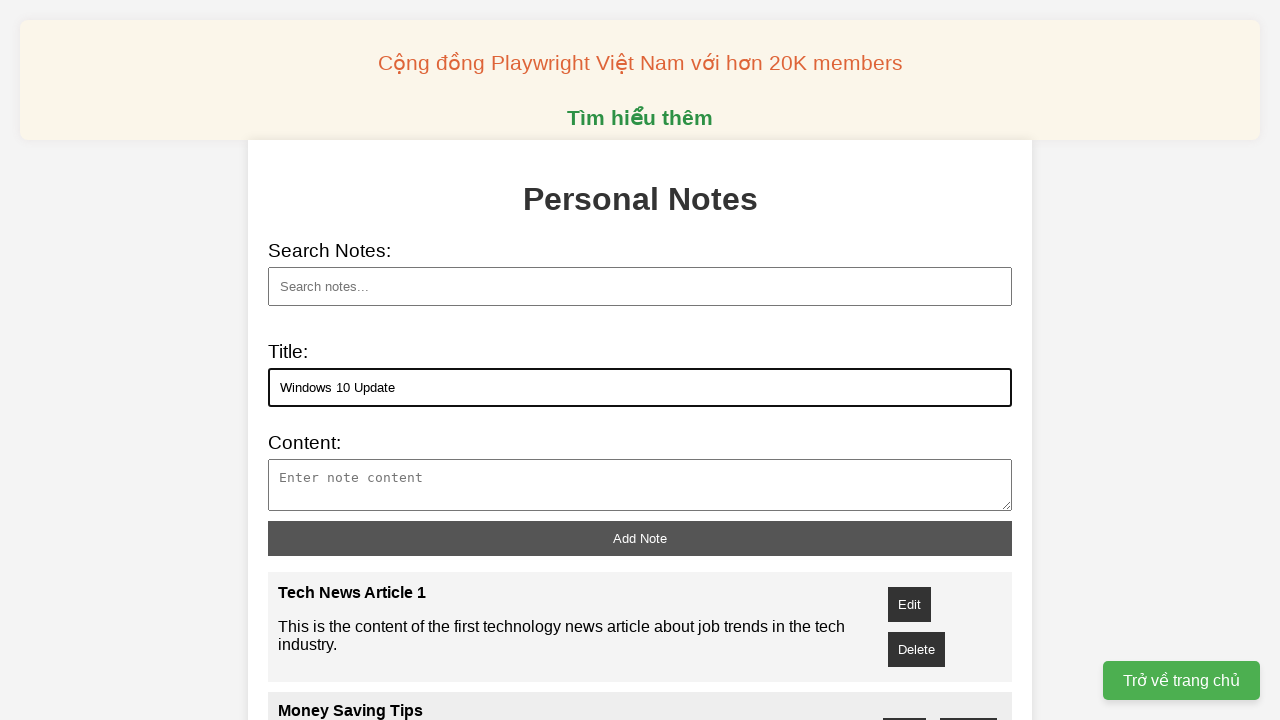

Filled third note content with Windows 10 update text on xpath=//textarea[@id='note-content']
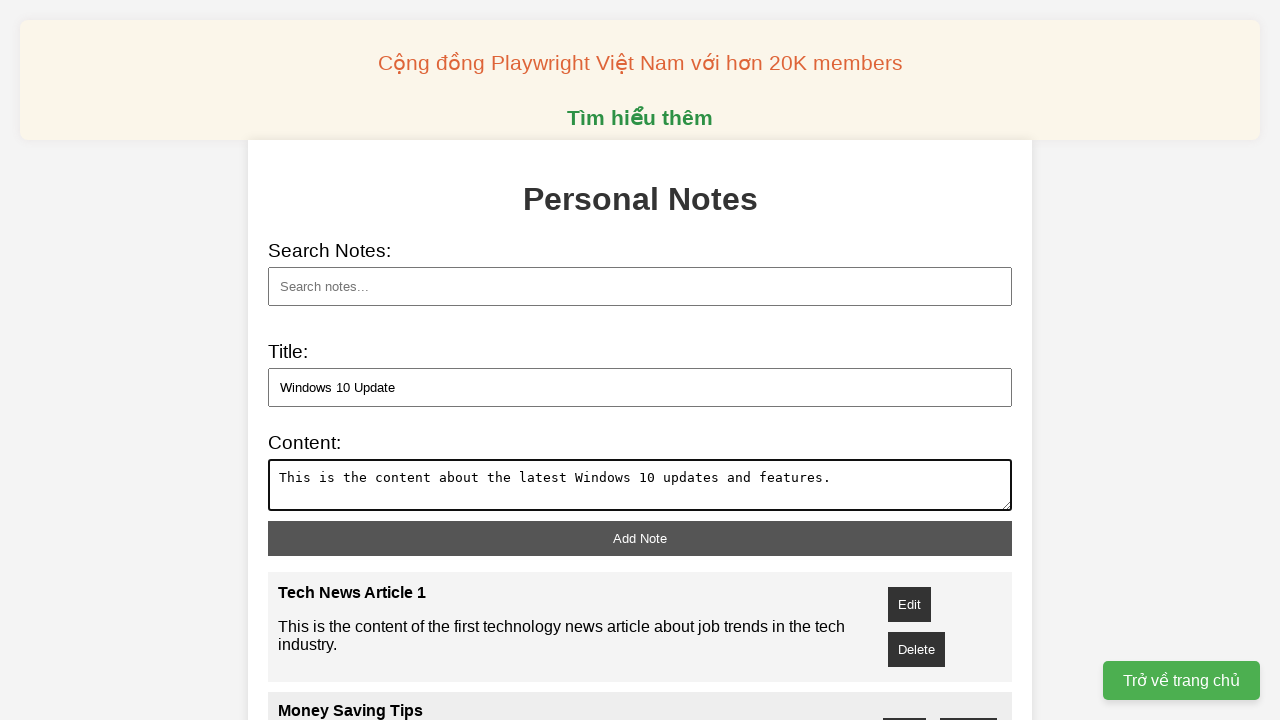

Clicked add note button to create third note at (640, 538) on xpath=//button[@id='add-note']
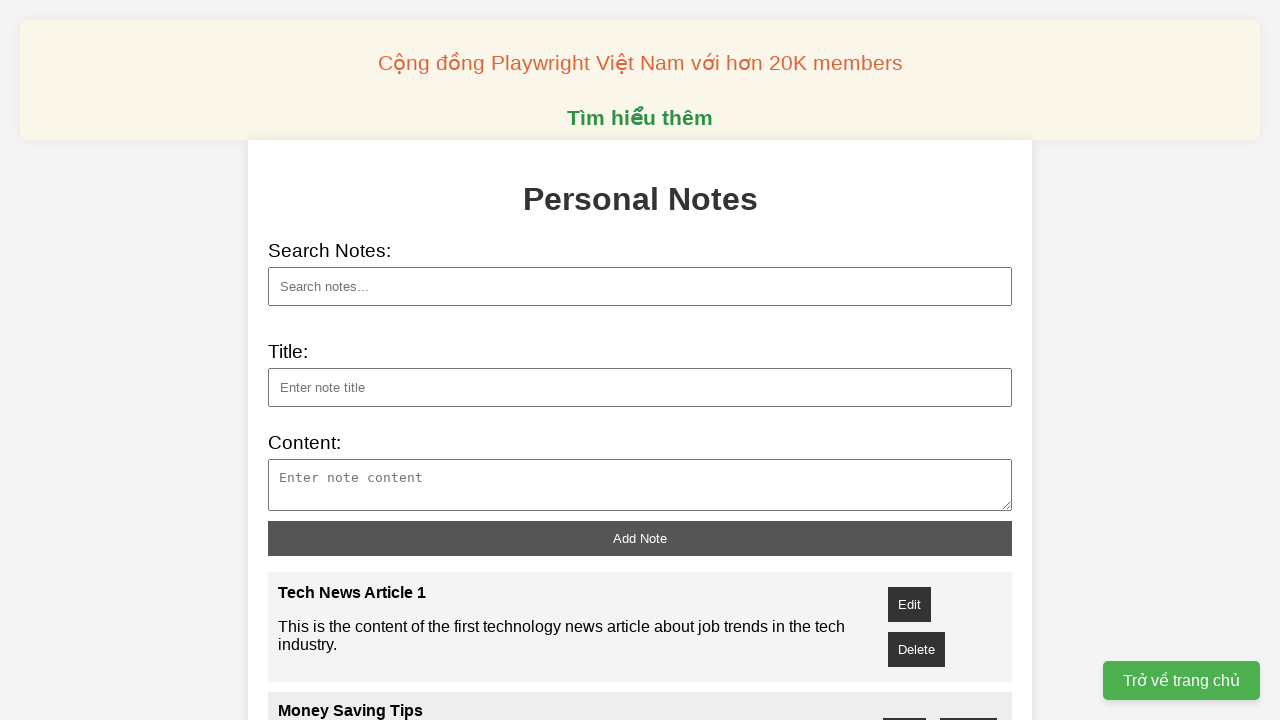

Searched for 'Tech News Article 1' note on xpath=//input[@id='search']
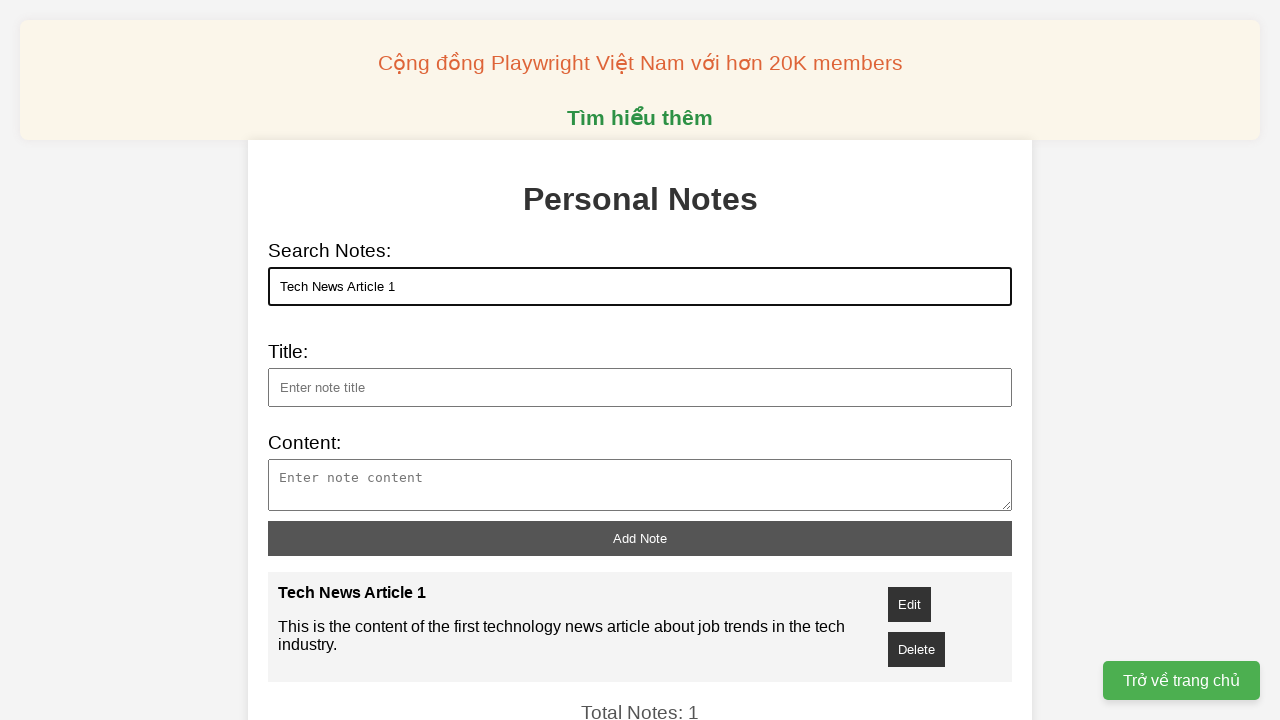

Cleared search field on xpath=//input[@id='search']
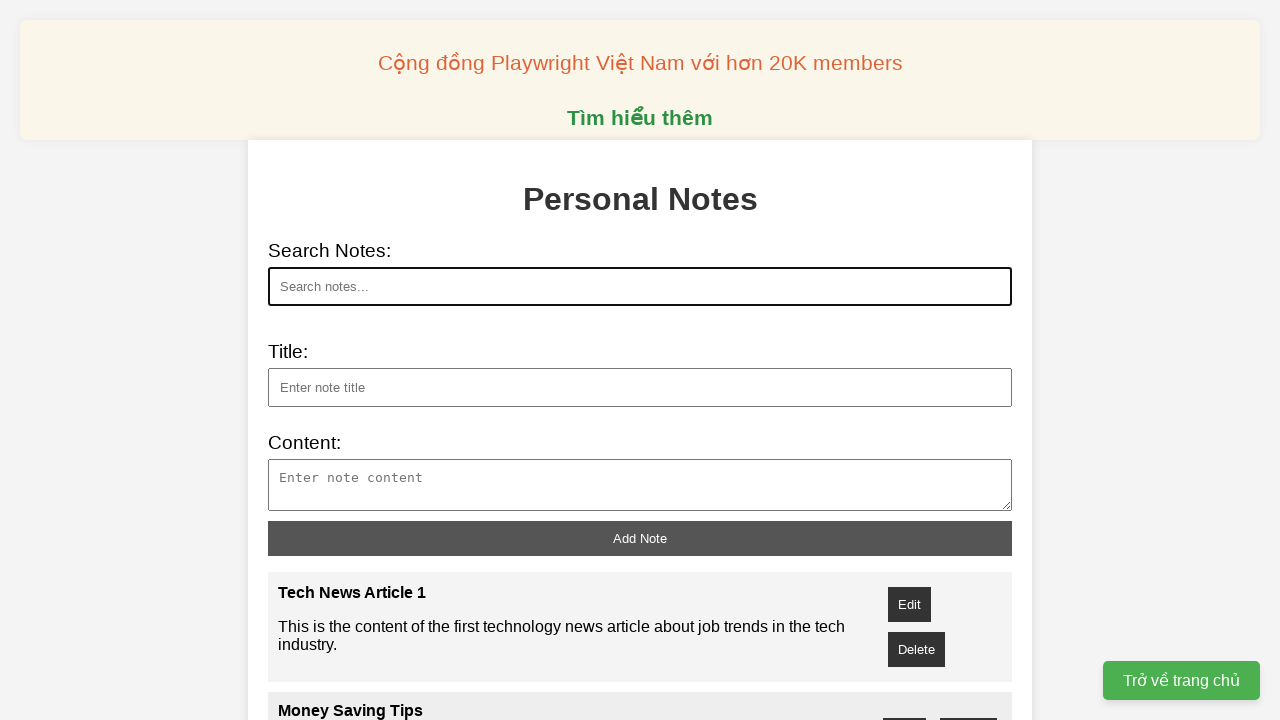

Searched for 'Money Saving Tips' note on xpath=//input[@id='search']
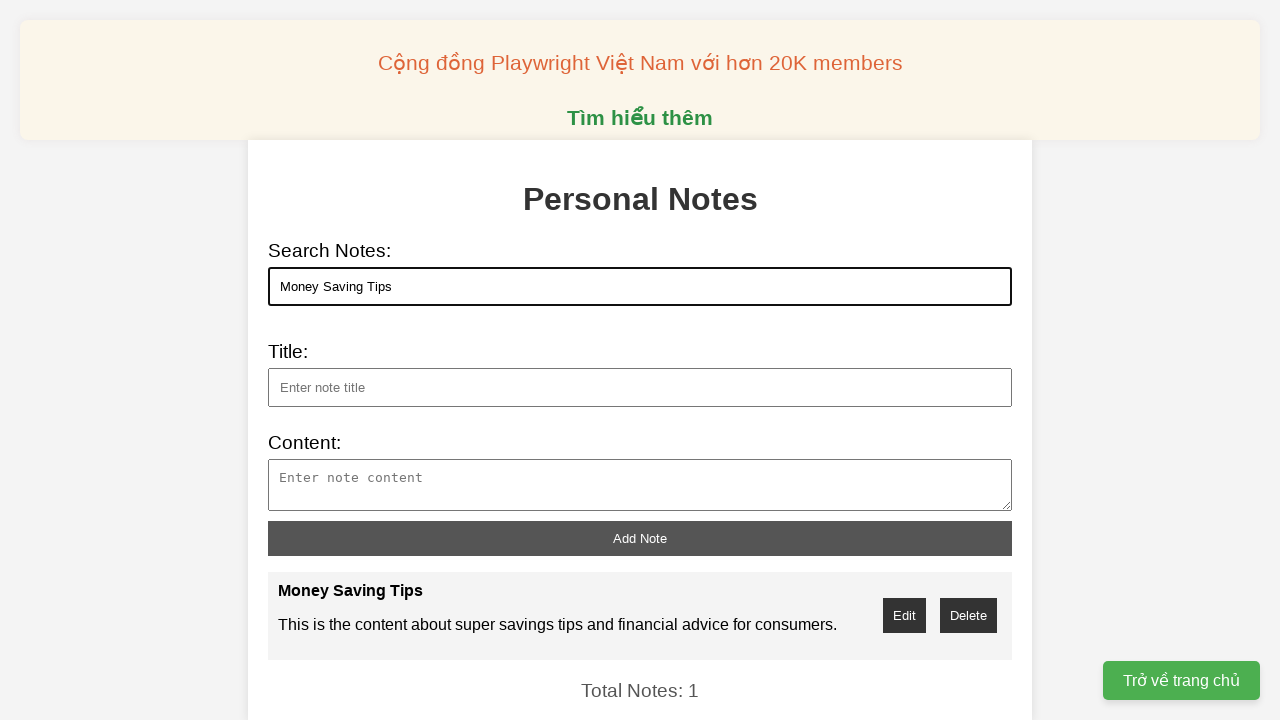

Cleared search field on xpath=//input[@id='search']
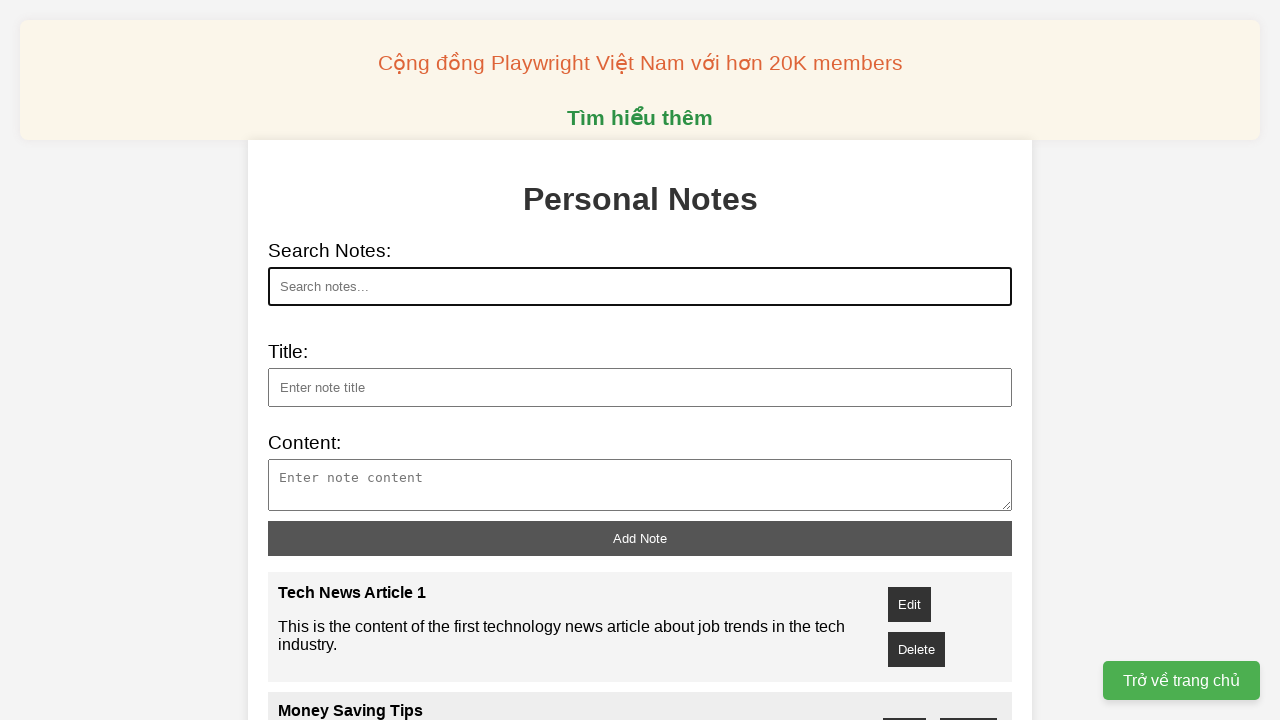

Searched for 'Windows 10 Update' note on xpath=//input[@id='search']
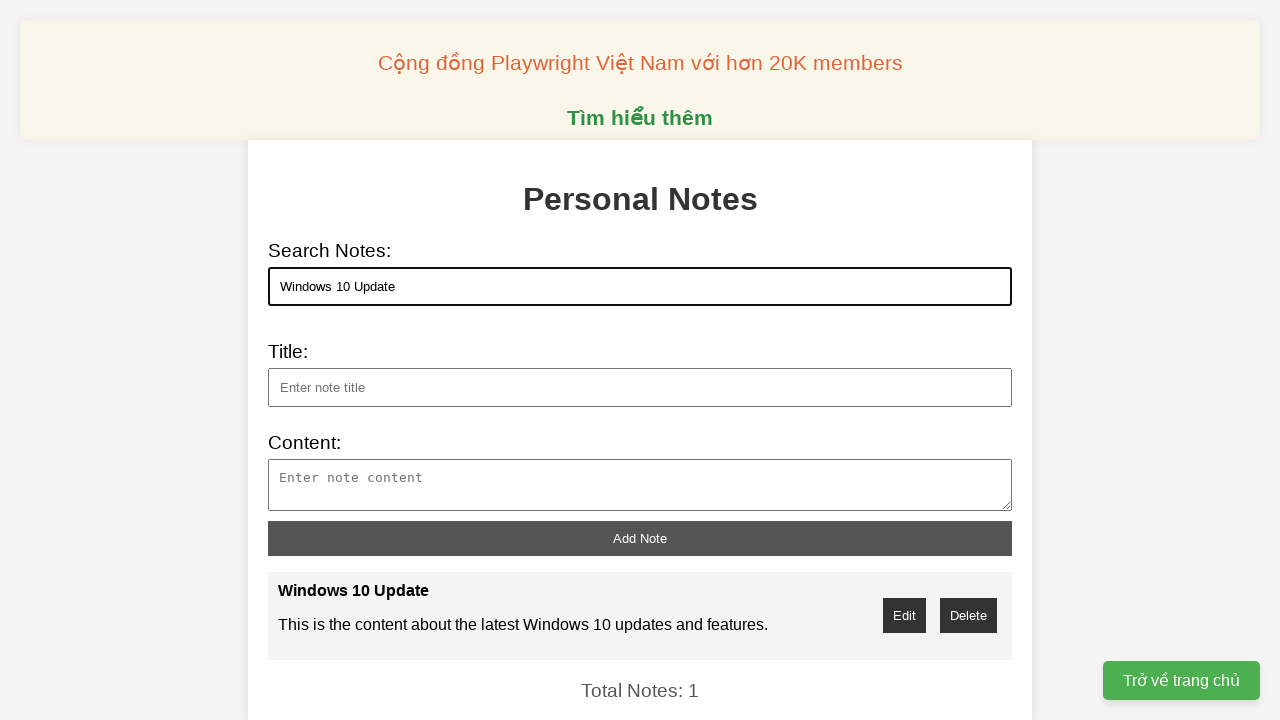

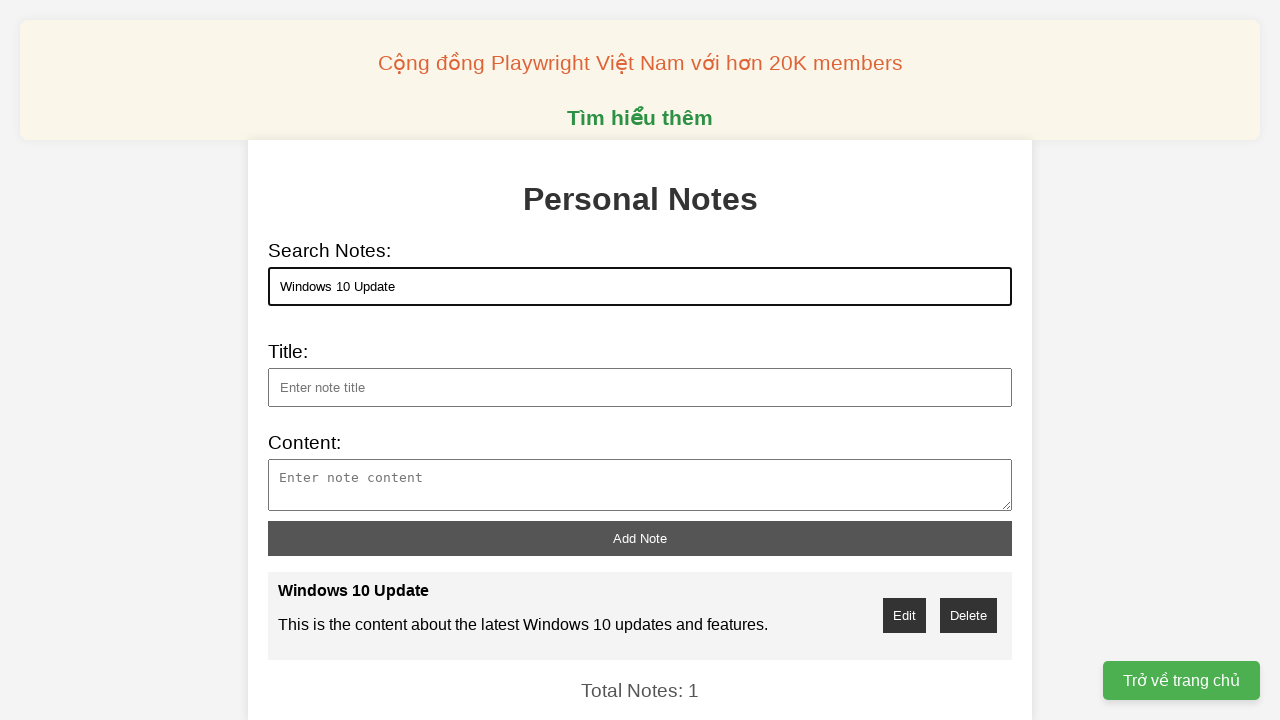